Clicks on the Elements card on the DemoQA homepage to navigate to the Elements section

Starting URL: https://demoqa.com/

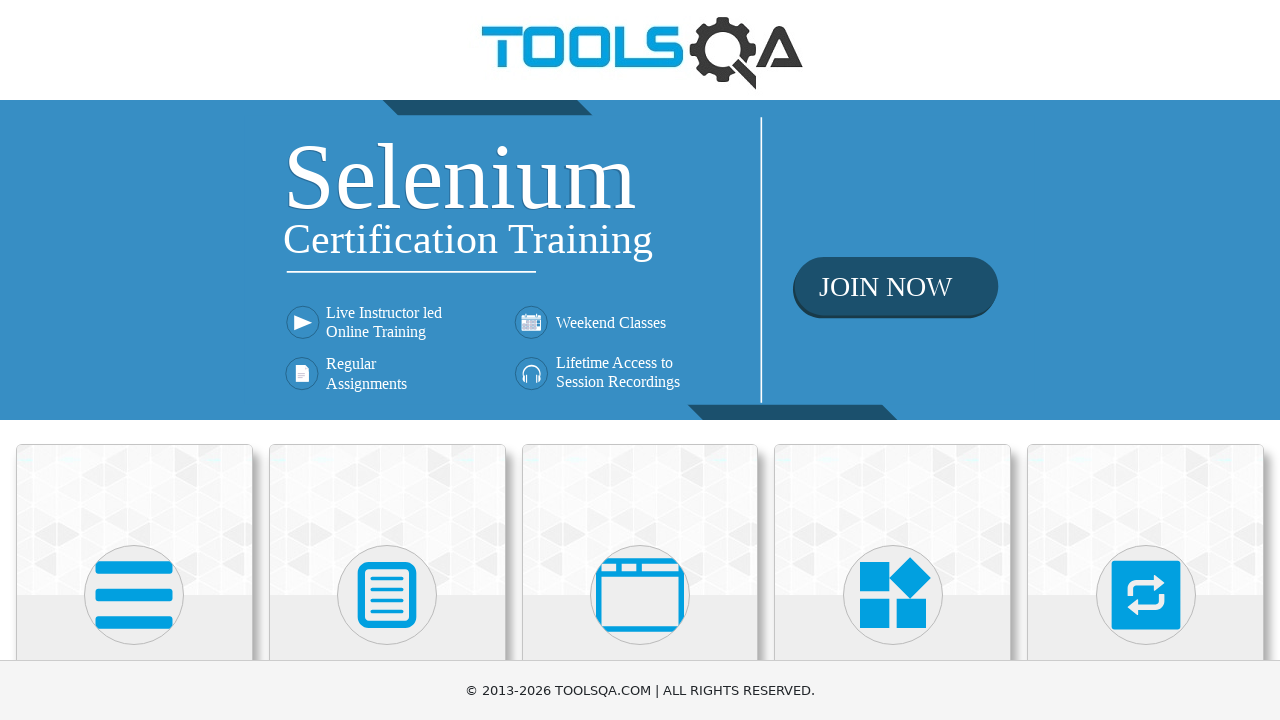

Navigated to DemoQA homepage
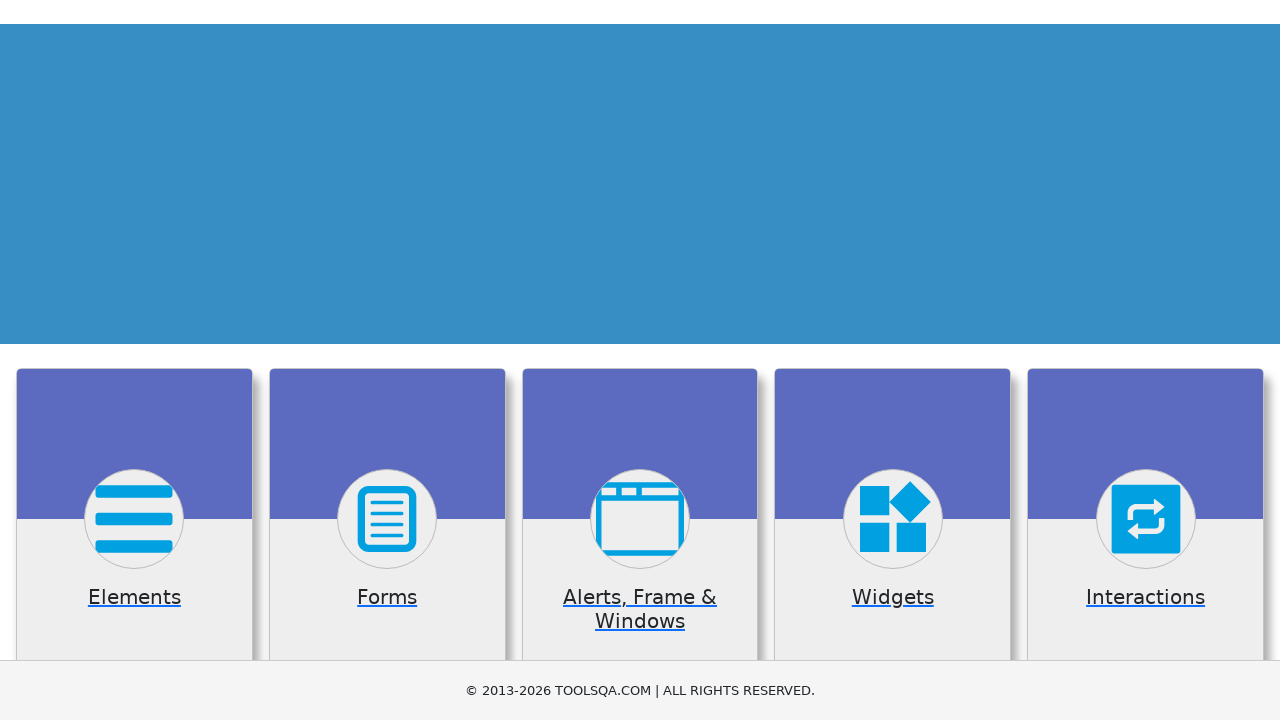

Clicked on the Elements card at (134, 360) on xpath=//h5[contains(.,"Elements")]/parent::div[contains(@class, "card")]
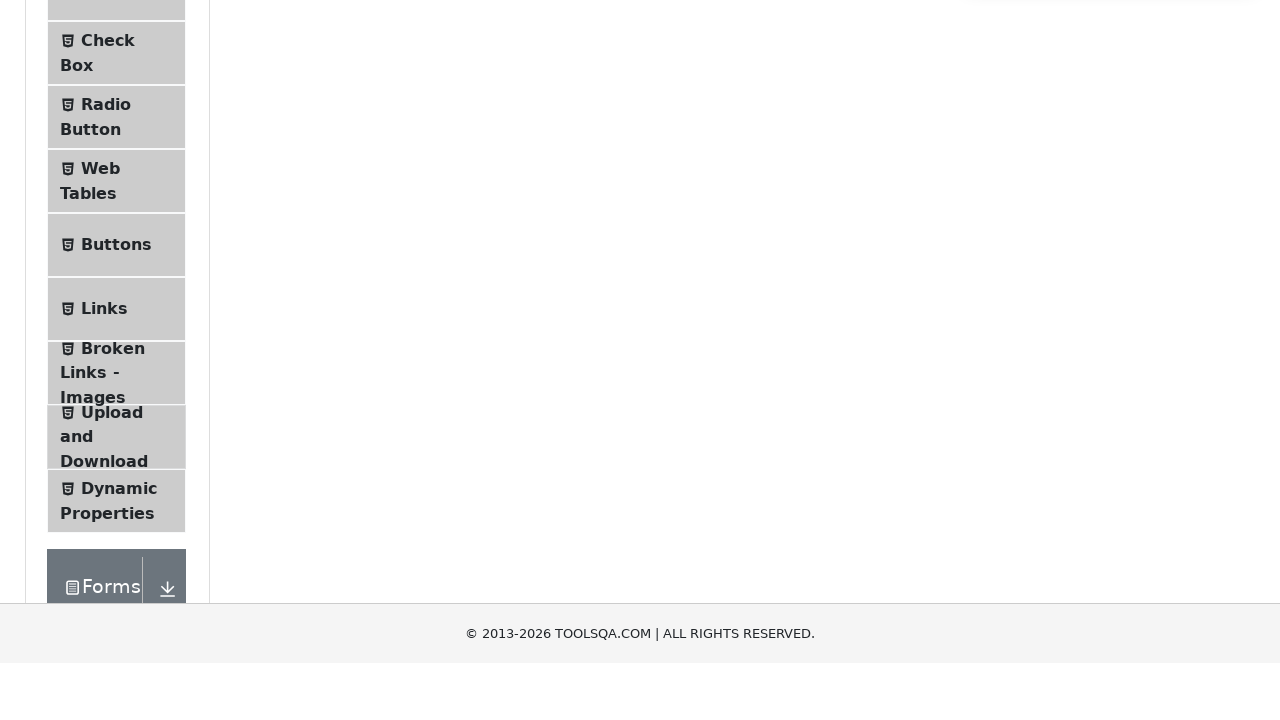

Navigation to Elements section completed
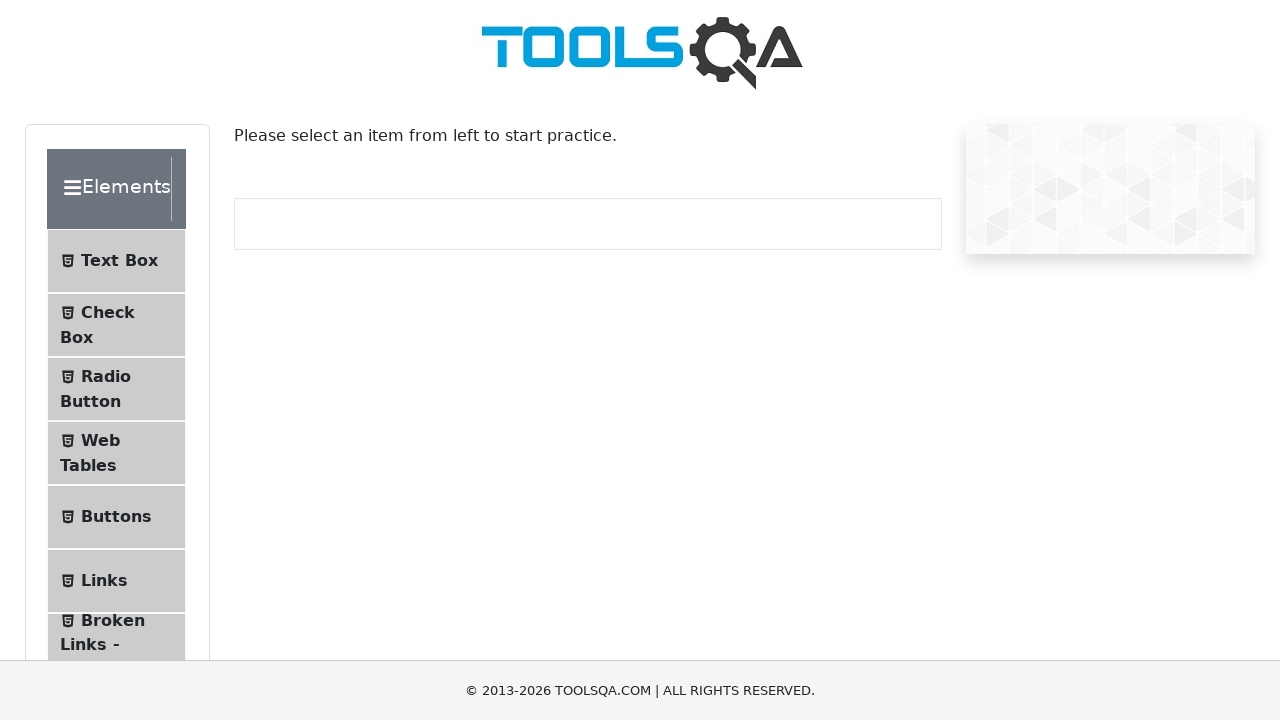

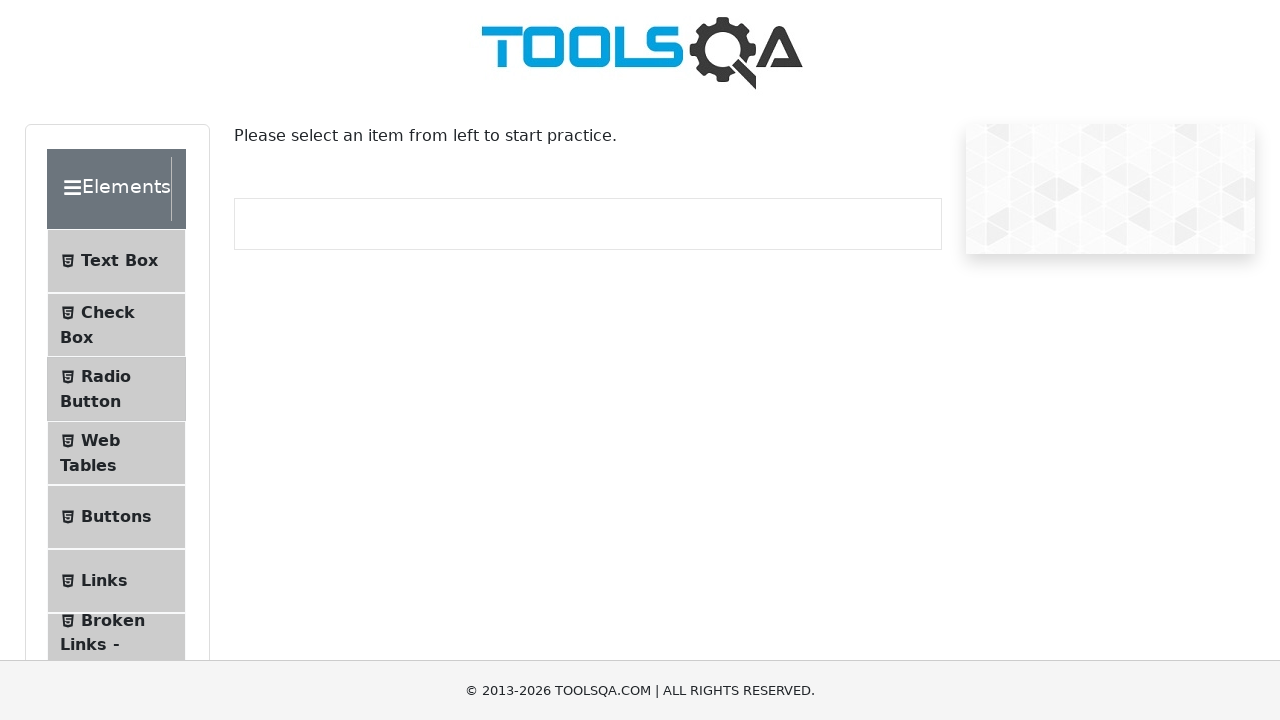